Tests a practice form by filling in personal details (name, email, password, gender, date of birth), checking a checkbox, selecting radio button and dropdown options, then submitting the form and verifying the success message.

Starting URL: https://rahulshettyacademy.com/angularpractice/

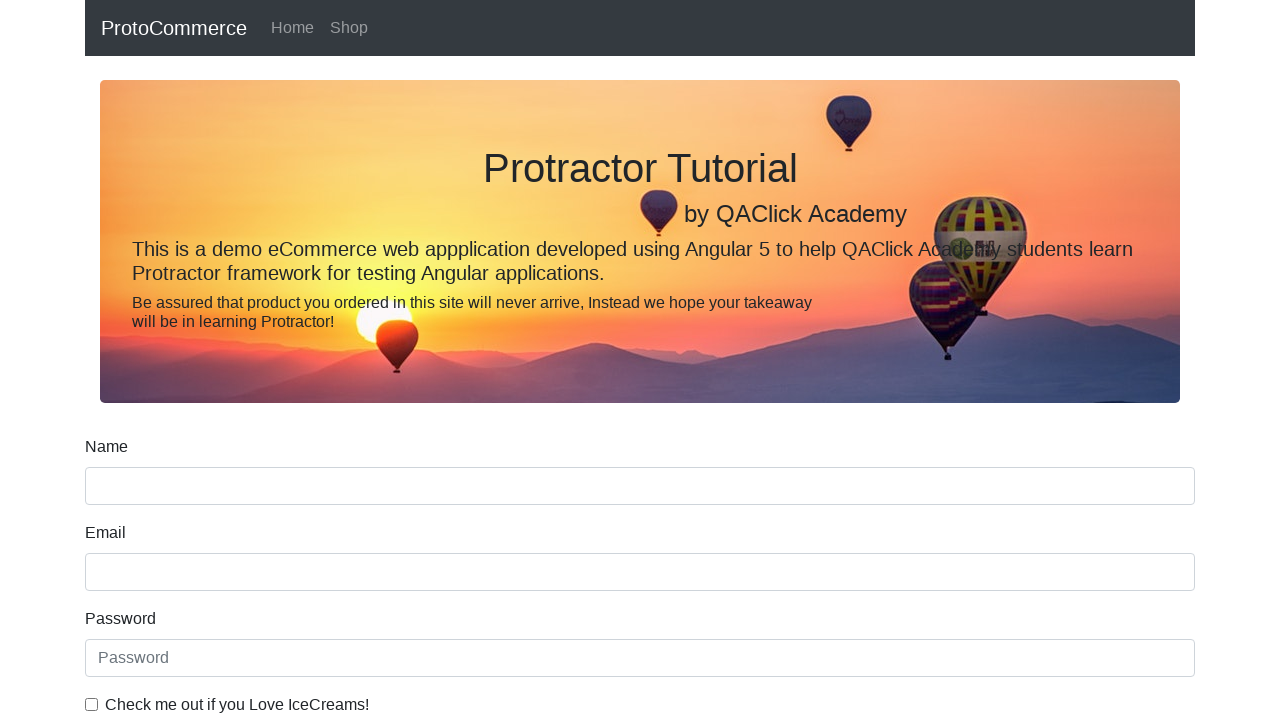

Filled name field with 'Jitu' on input[name='name']
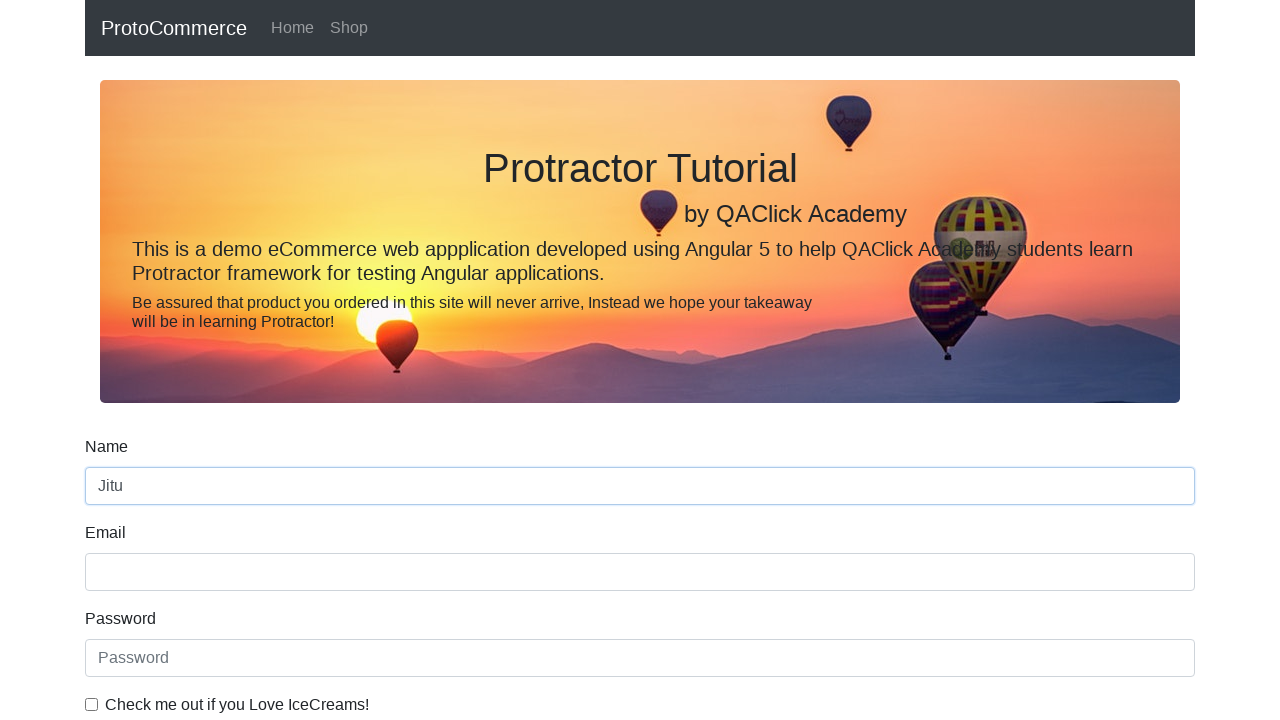

Filled email field with 'jeet@gmail.com' on input[name='email']
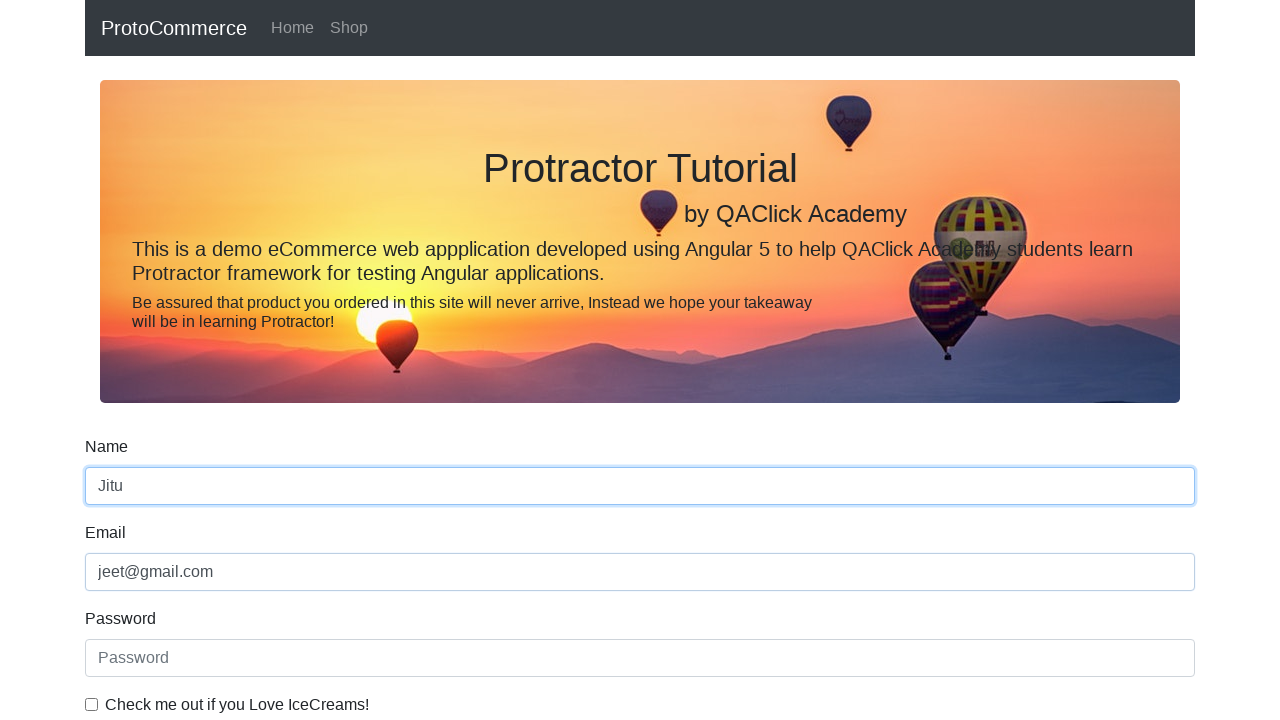

Filled password field with 'Jeet1234' on #exampleInputPassword1
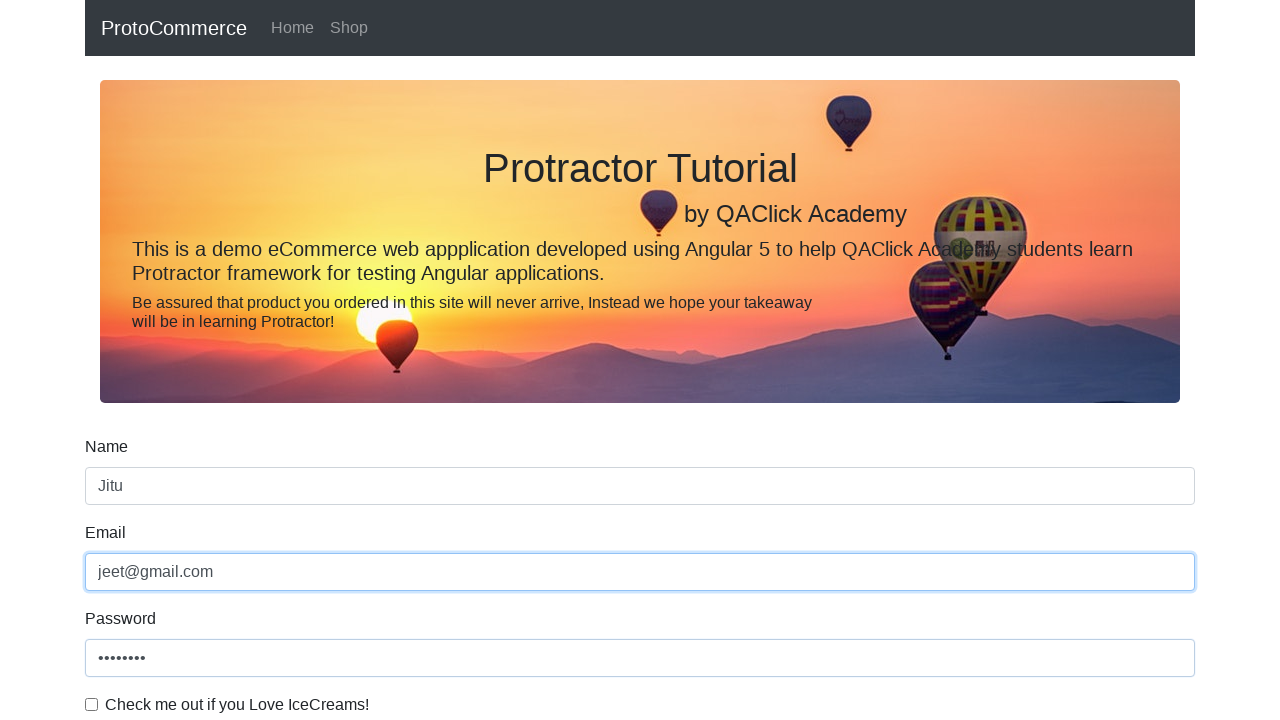

Checked the checkbox at (92, 704) on #exampleCheck1
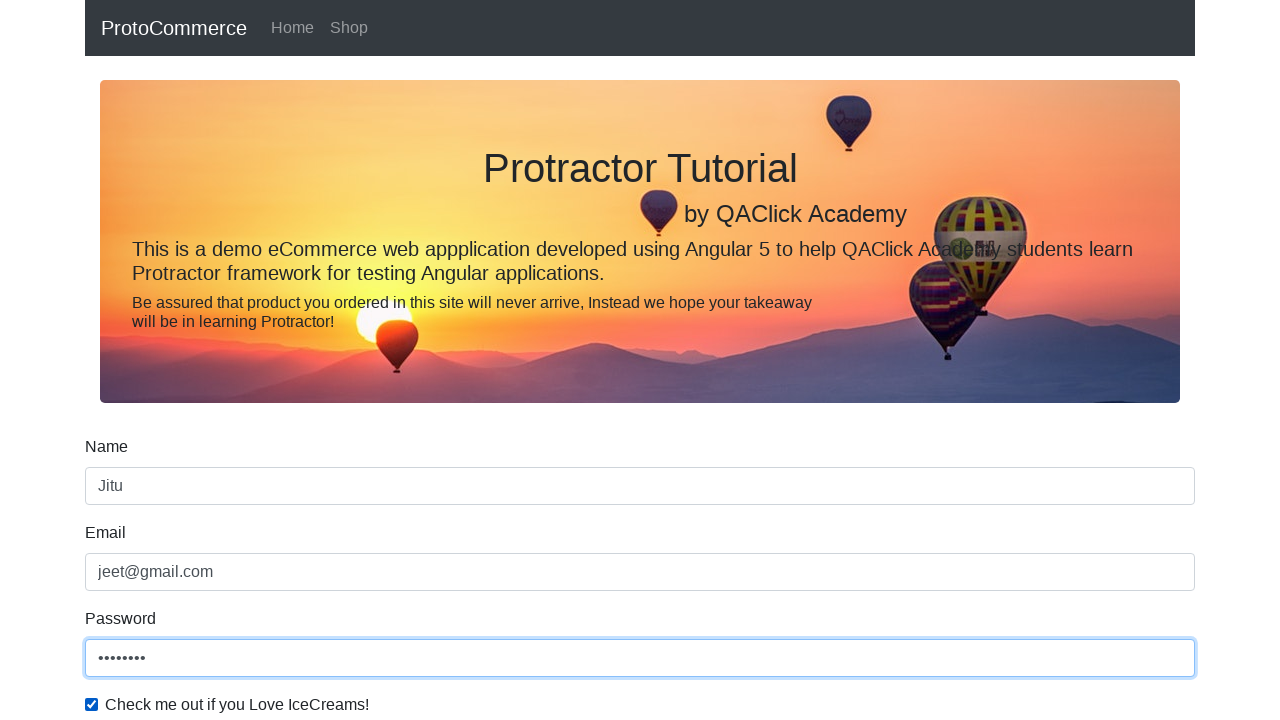

Selected 'Male' from gender dropdown on #exampleFormControlSelect1
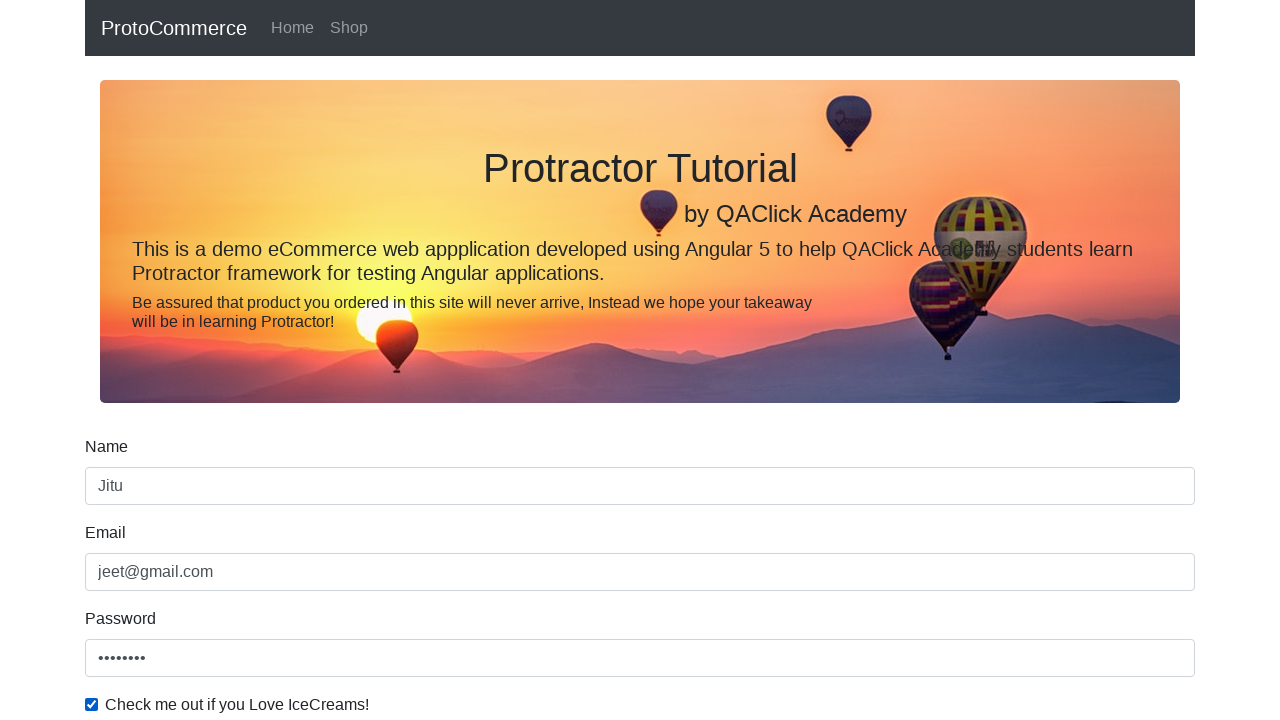

Selected Female radio button at (326, 360) on #inlineRadio2
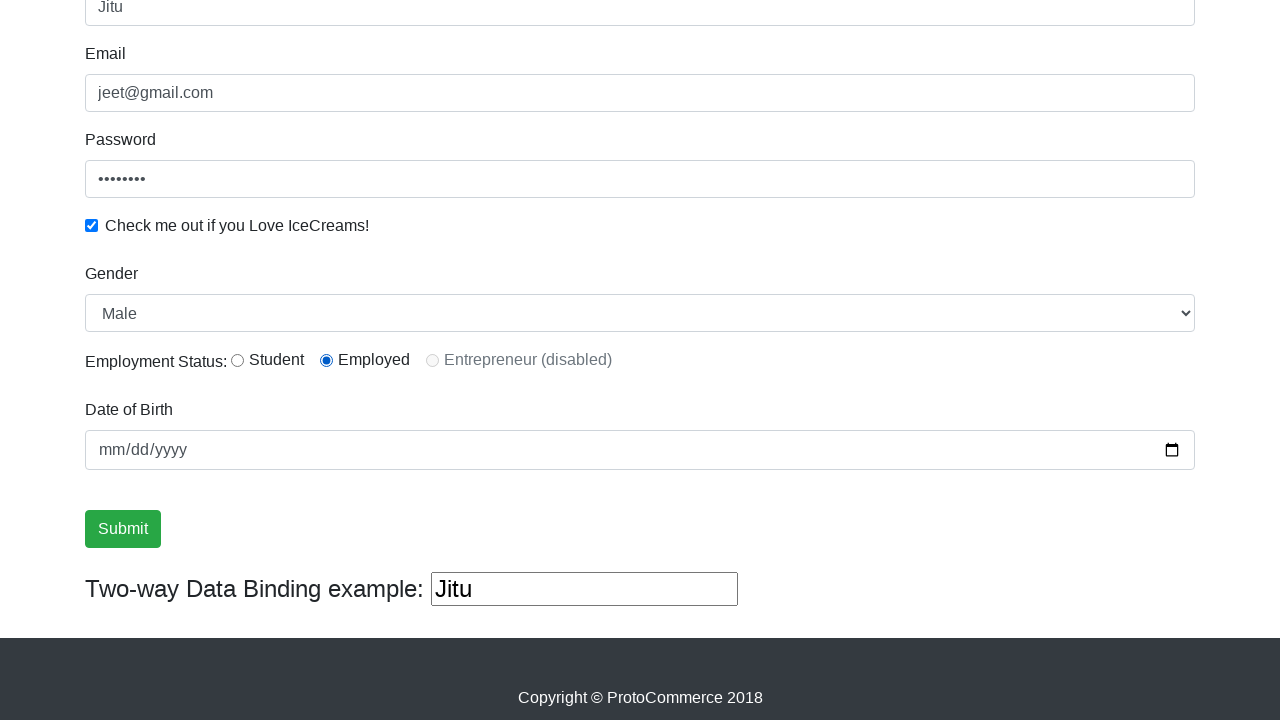

Filled date of birth field with '1999-05-05' on input[name='bday']
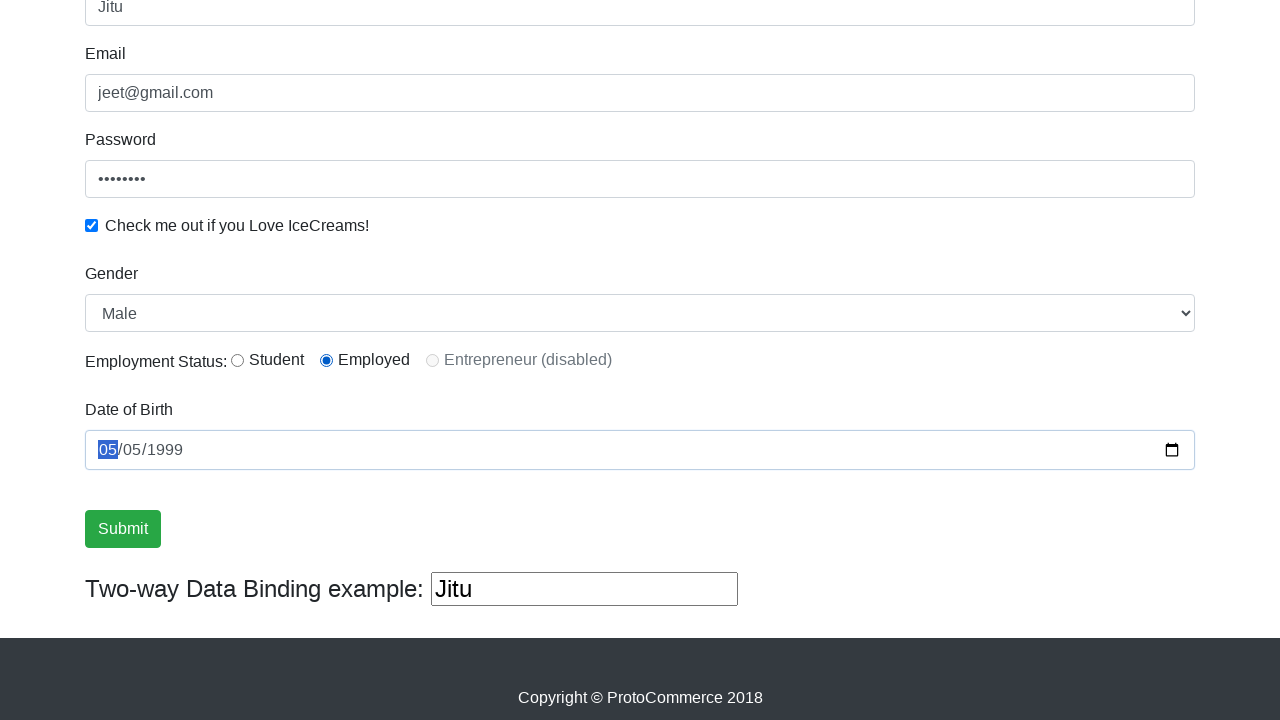

Clicked submit button to submit the form at (123, 529) on input[type='submit']
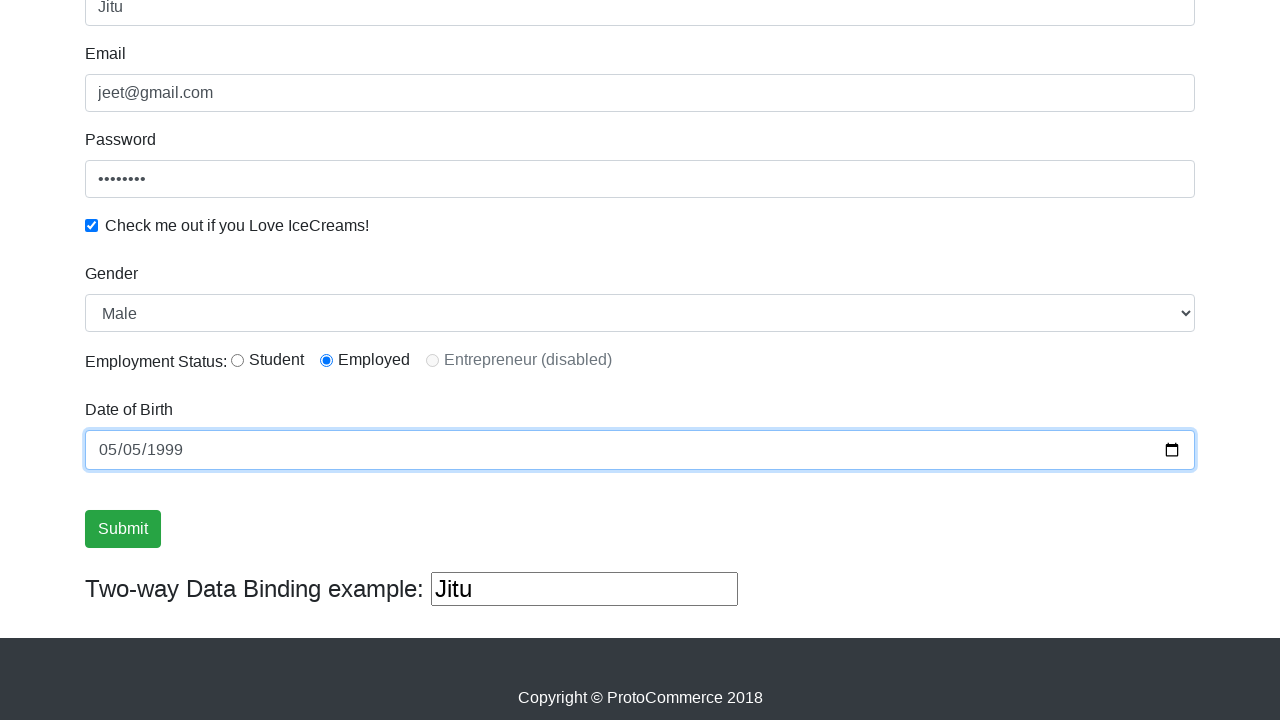

Success message appeared on page
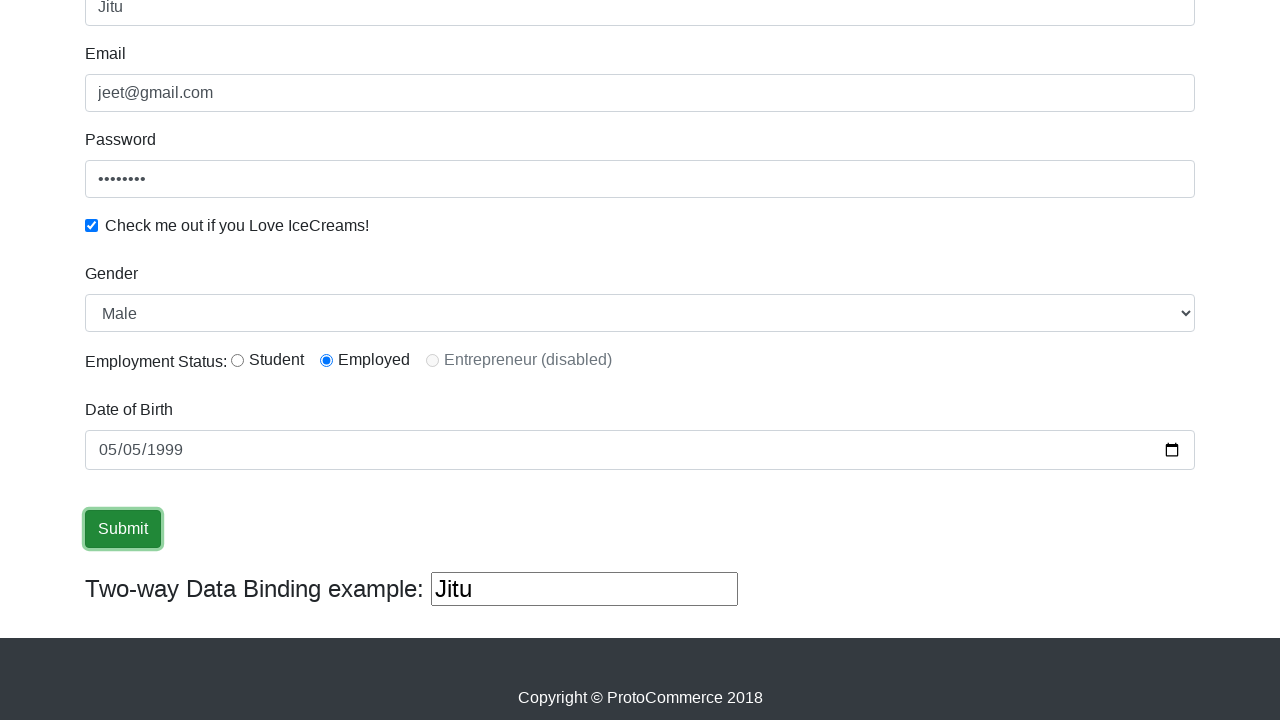

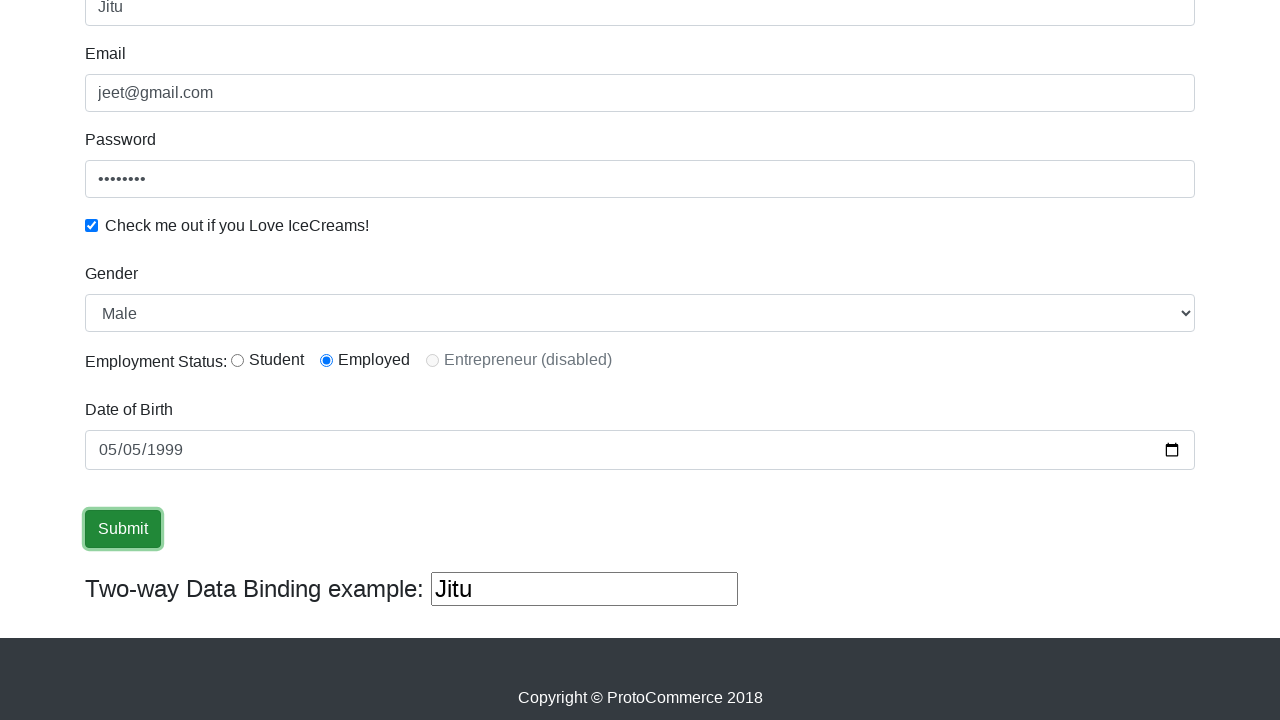